Navigates to Hacker News and verifies that news posts are displayed on the page, then checks for pagination link to next page.

Starting URL: https://news.ycombinator.com/

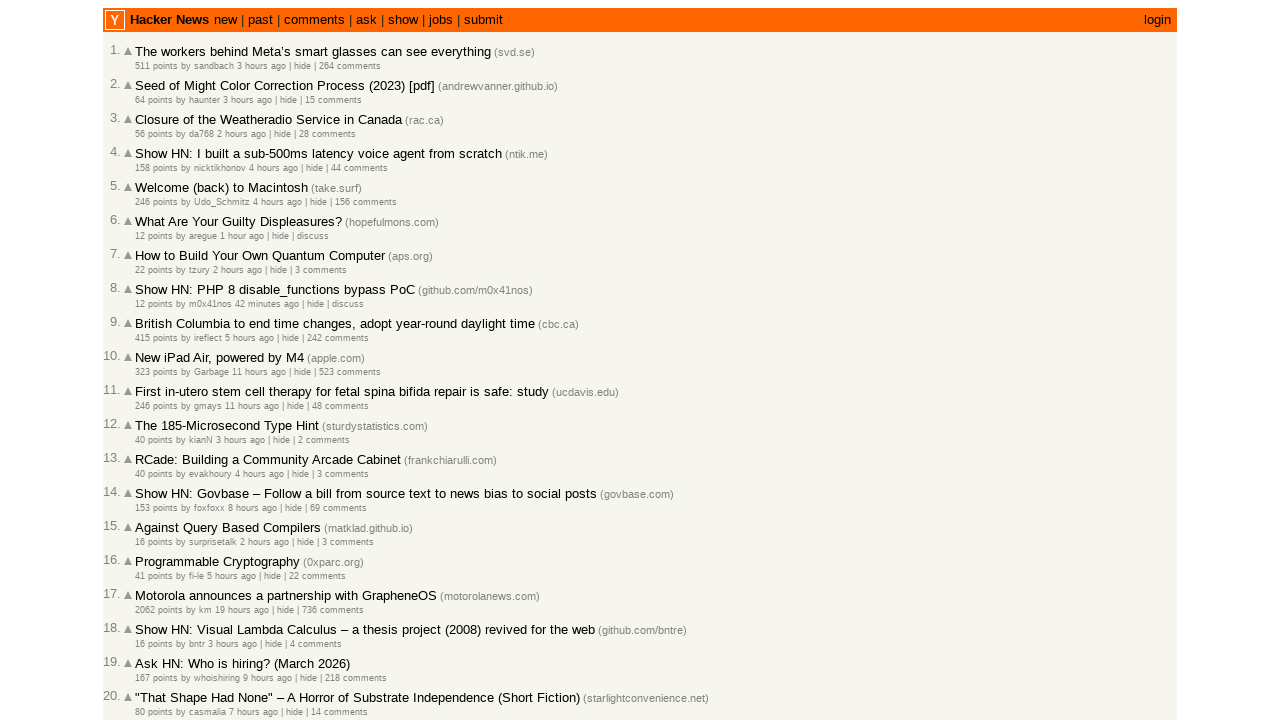

Waited for news posts to load on Hacker News
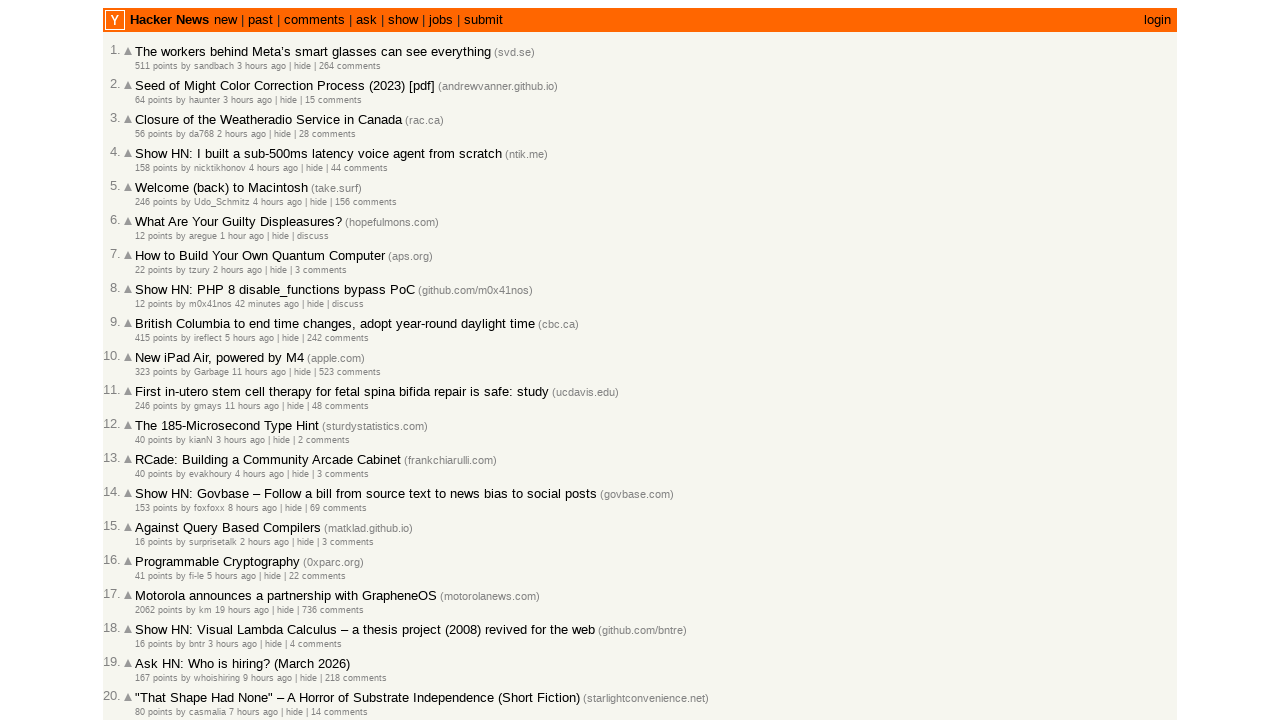

Verified the 'More' pagination link is present
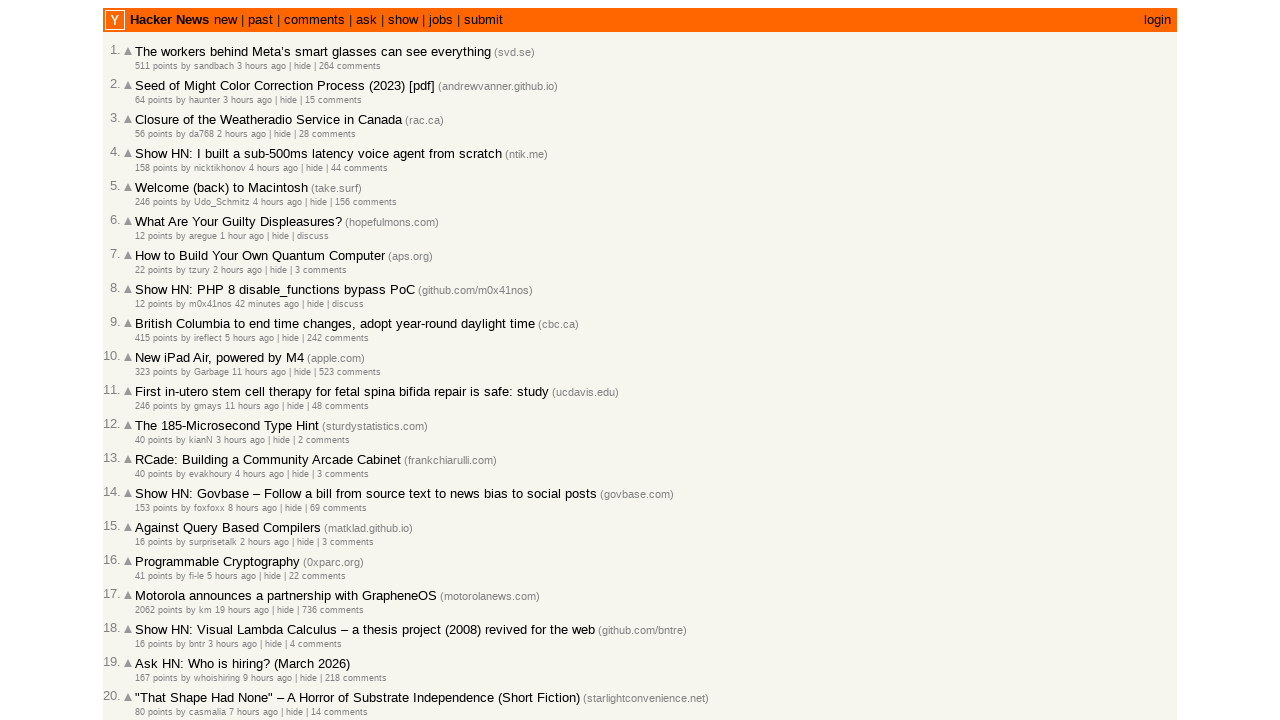

Clicked the 'More' link to navigate to next page at (149, 616) on .morelink
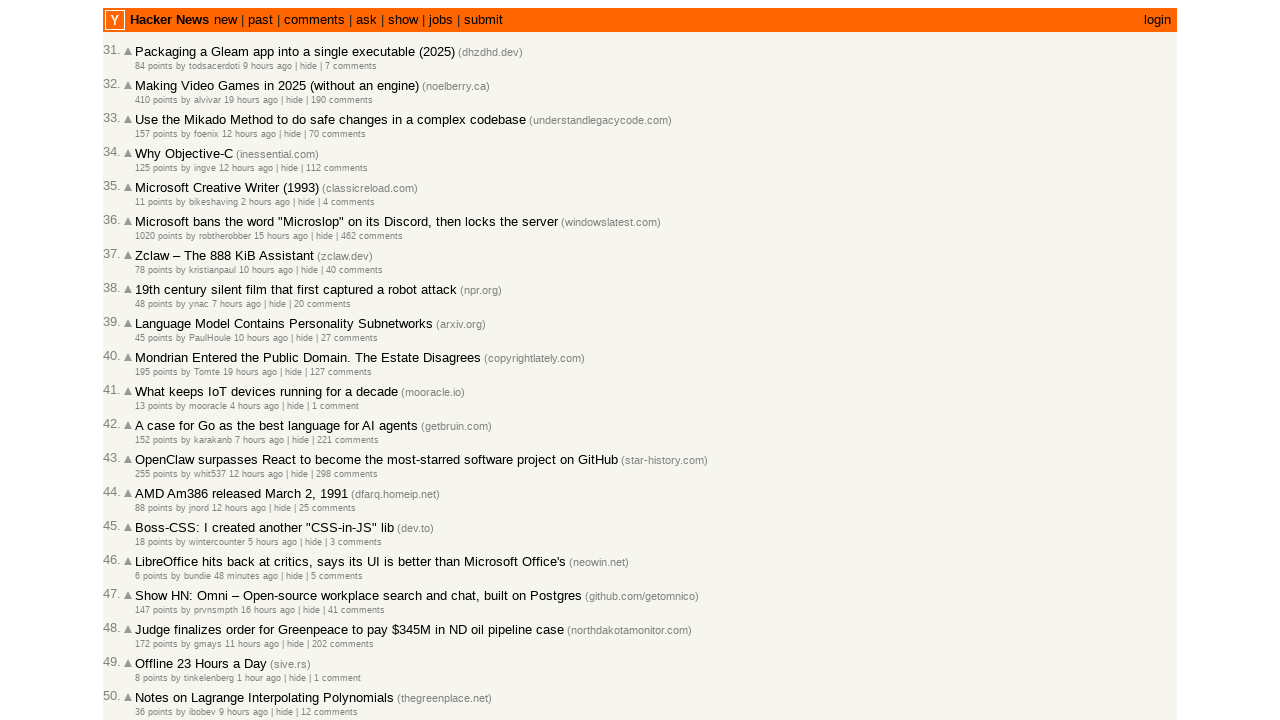

Waited for next page's news posts to load
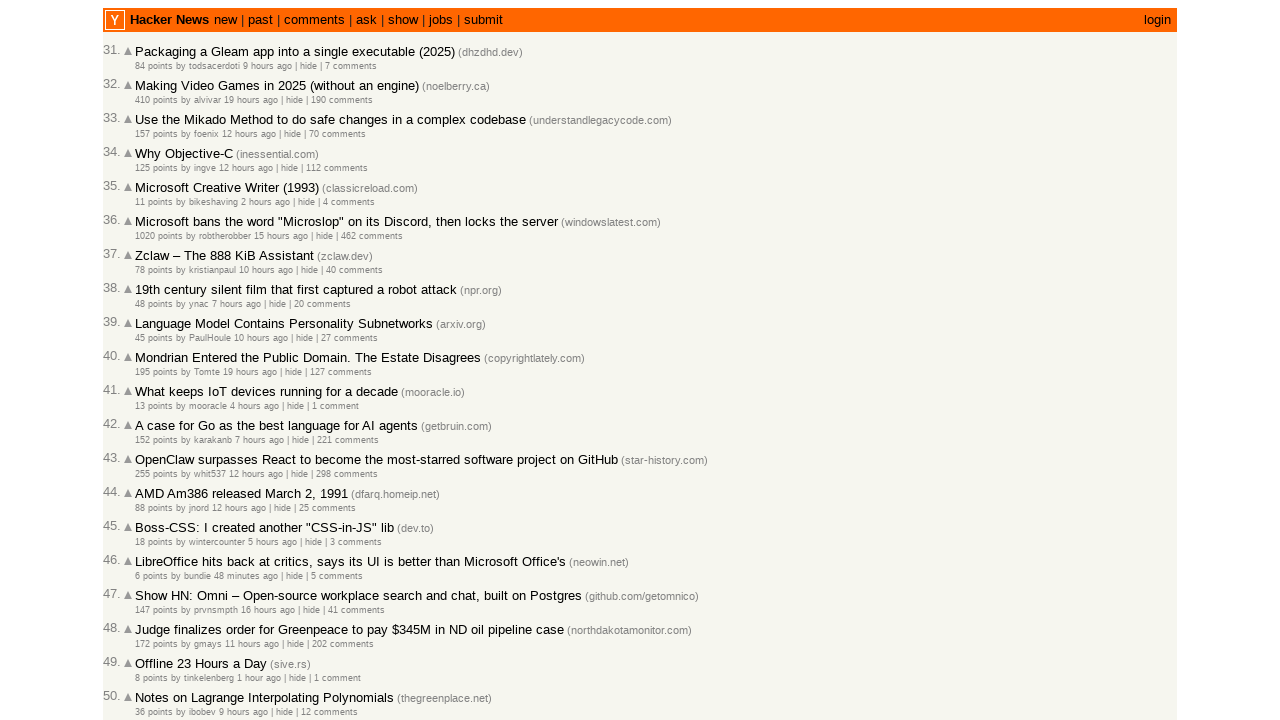

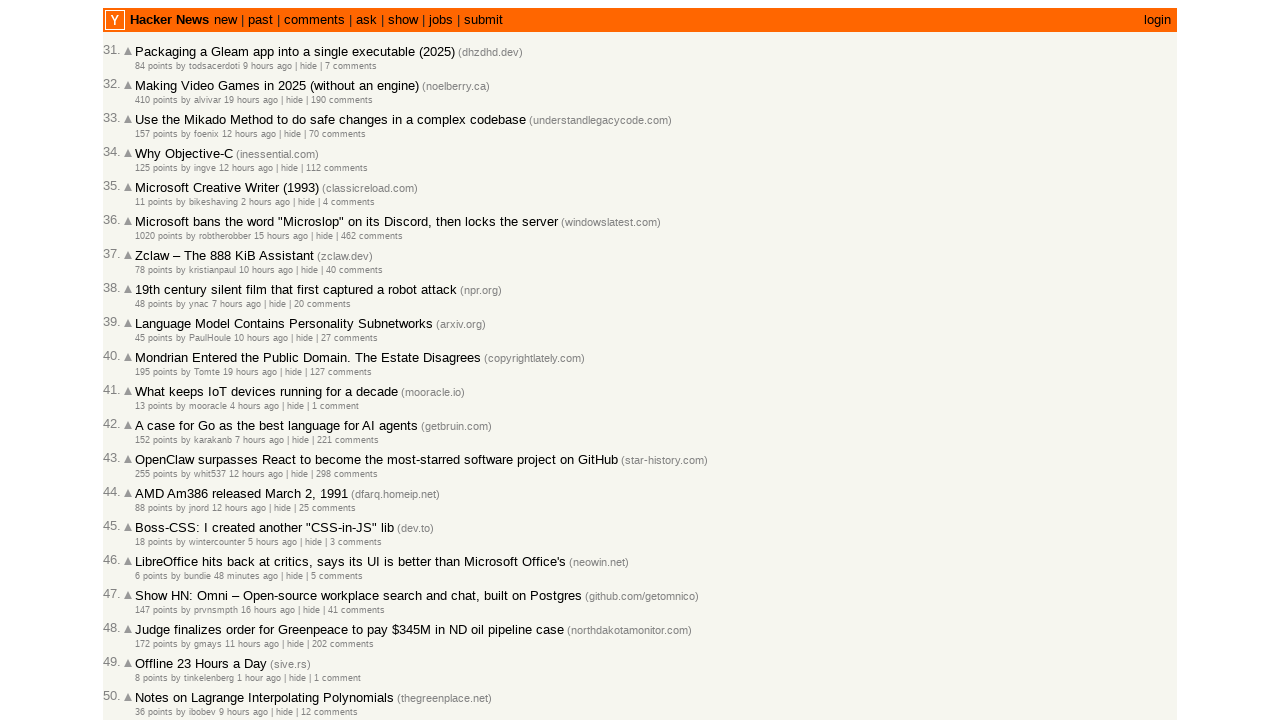